Navigates to a demo project site, clicks on dynamic properties section, and waits for a button to become enabled before clicking it

Starting URL: https://demo-project.wedevx.co

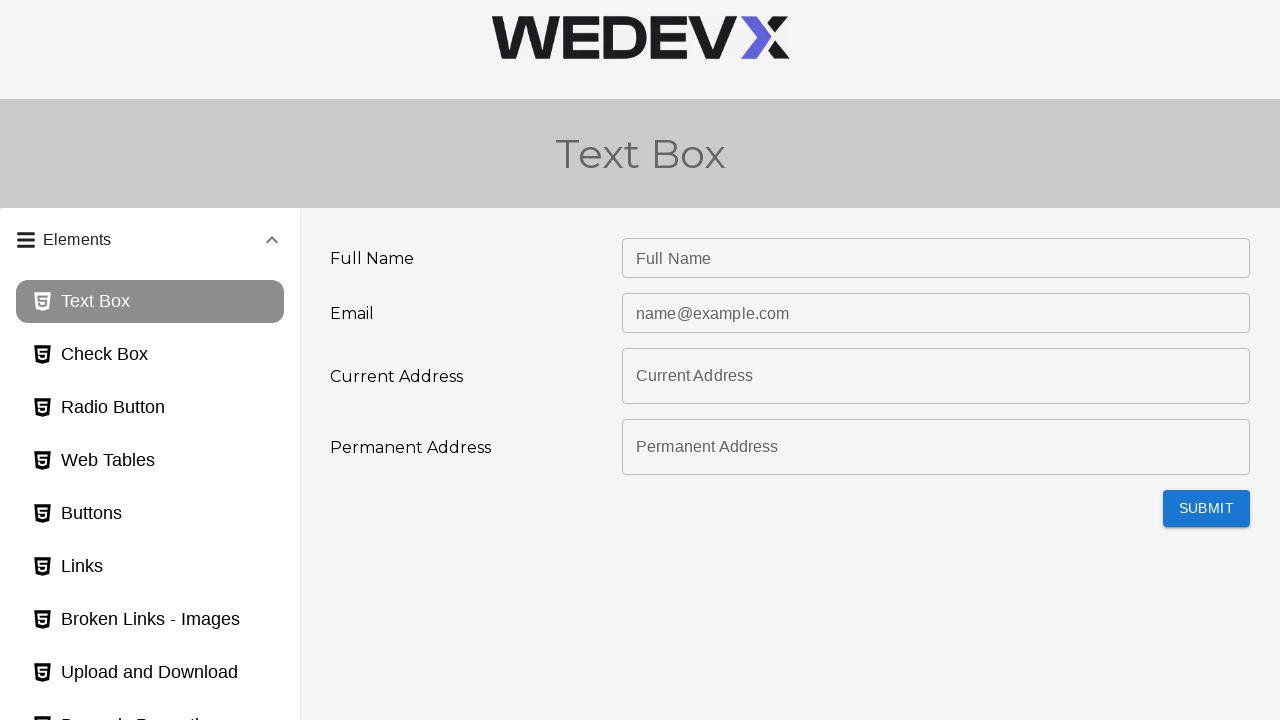

Clicked on Dynamic Properties section at (150, 699) on #dynamicProperties_page
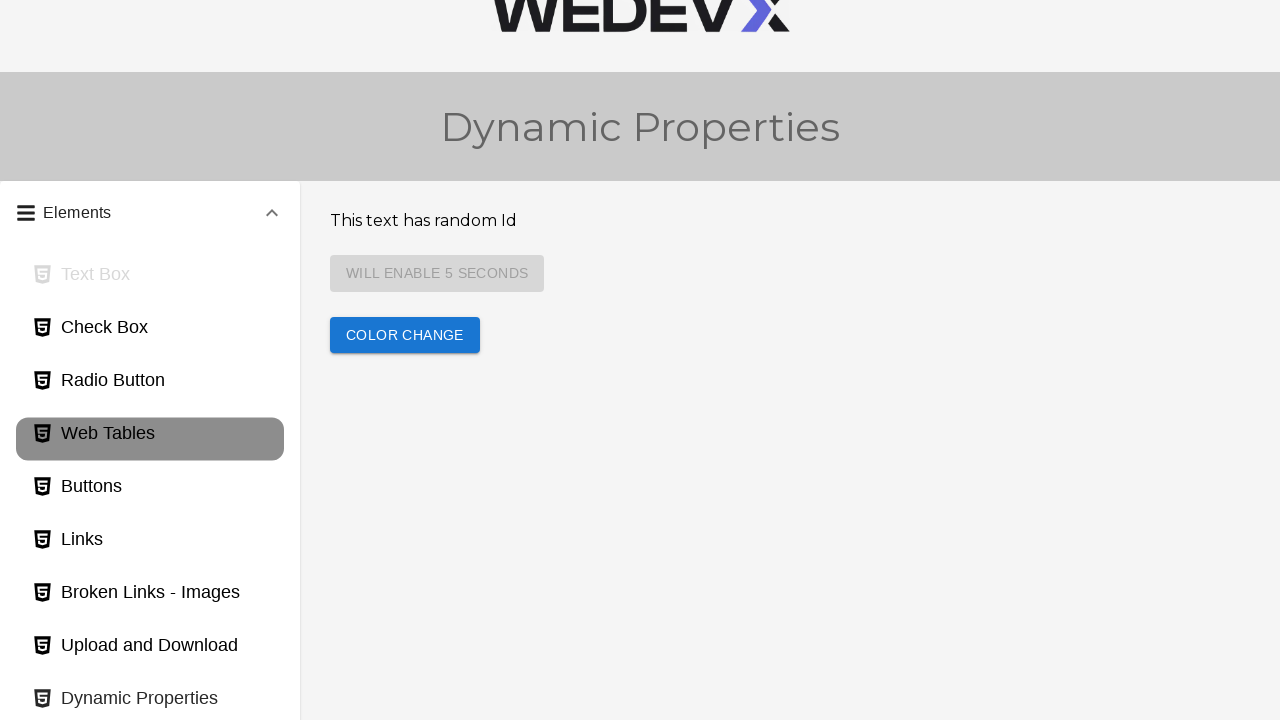

Waited for and clicked the enabled button at (437, 301) on #enableAfter
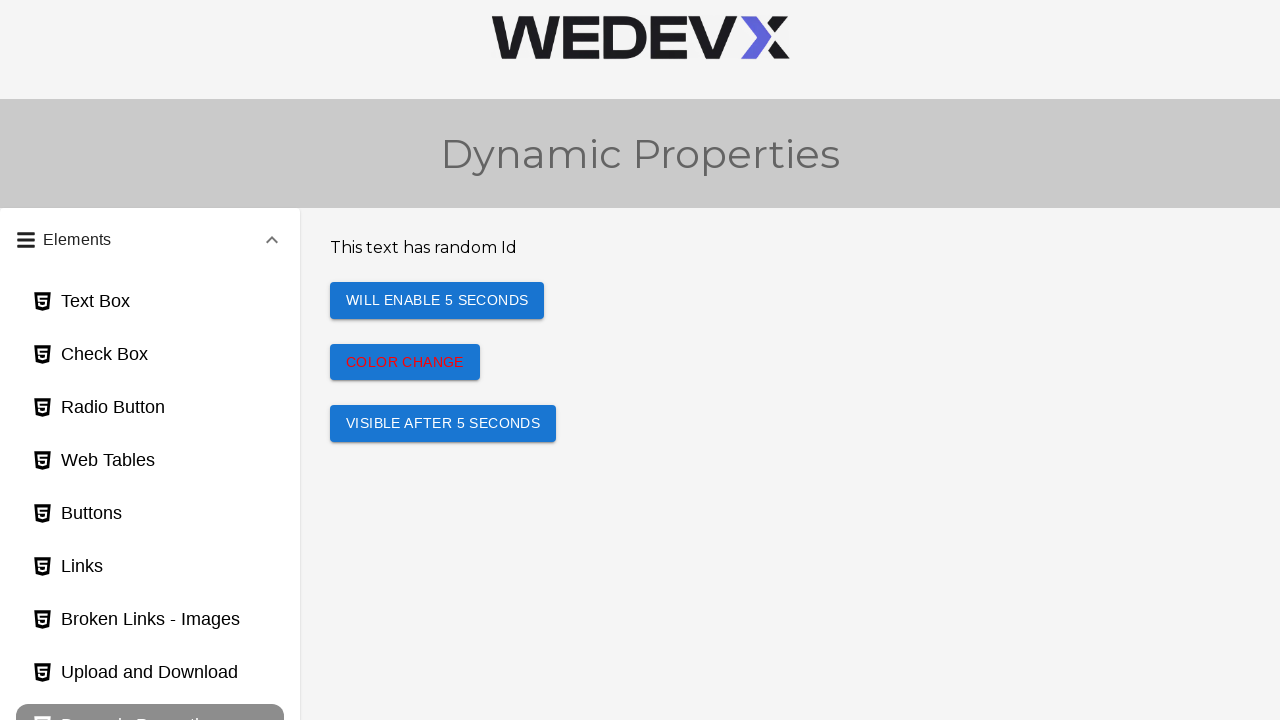

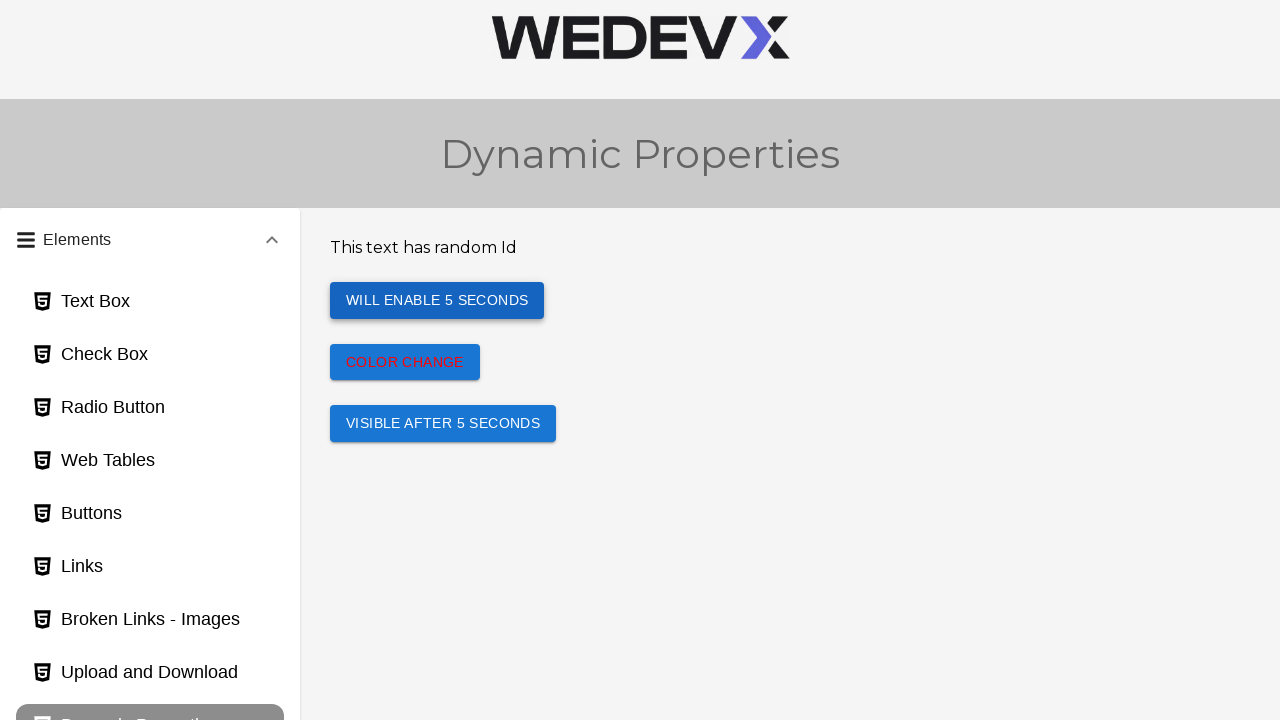